Tests drag and drop functionality by dragging an element from column A to column B

Starting URL: https://the-internet.herokuapp.com/drag_and_drop

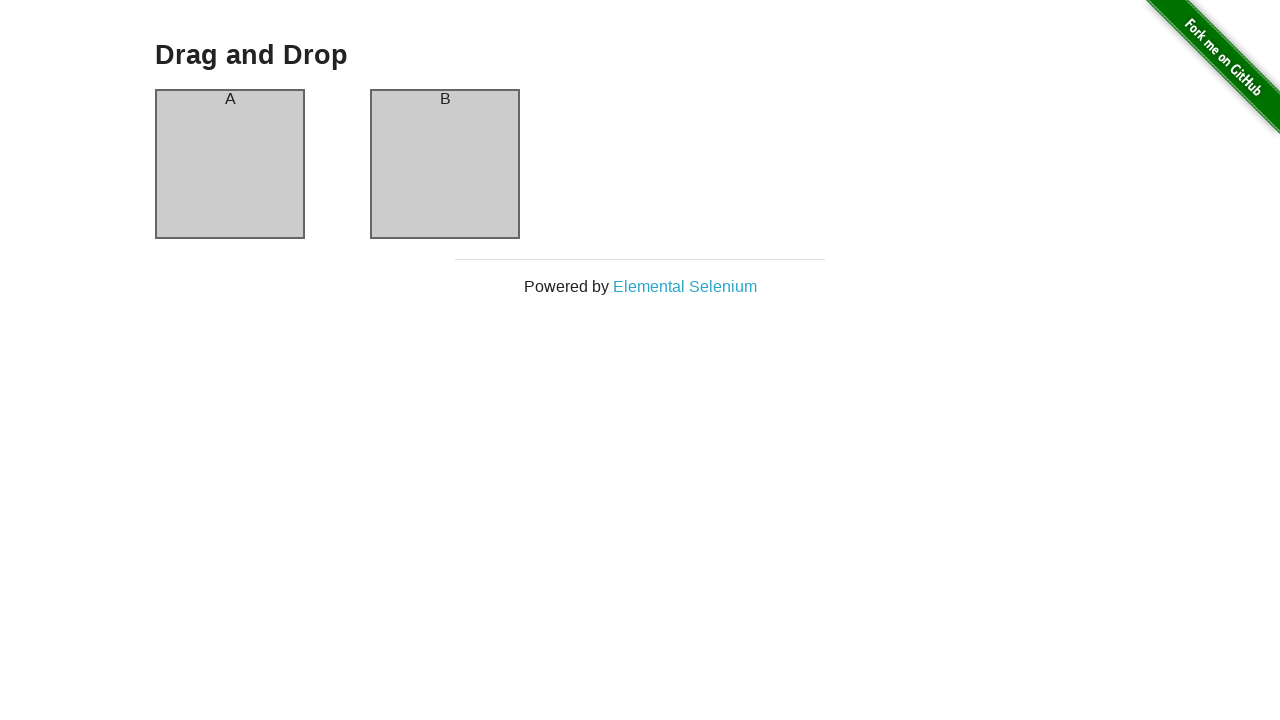

Waited for column A element to be visible
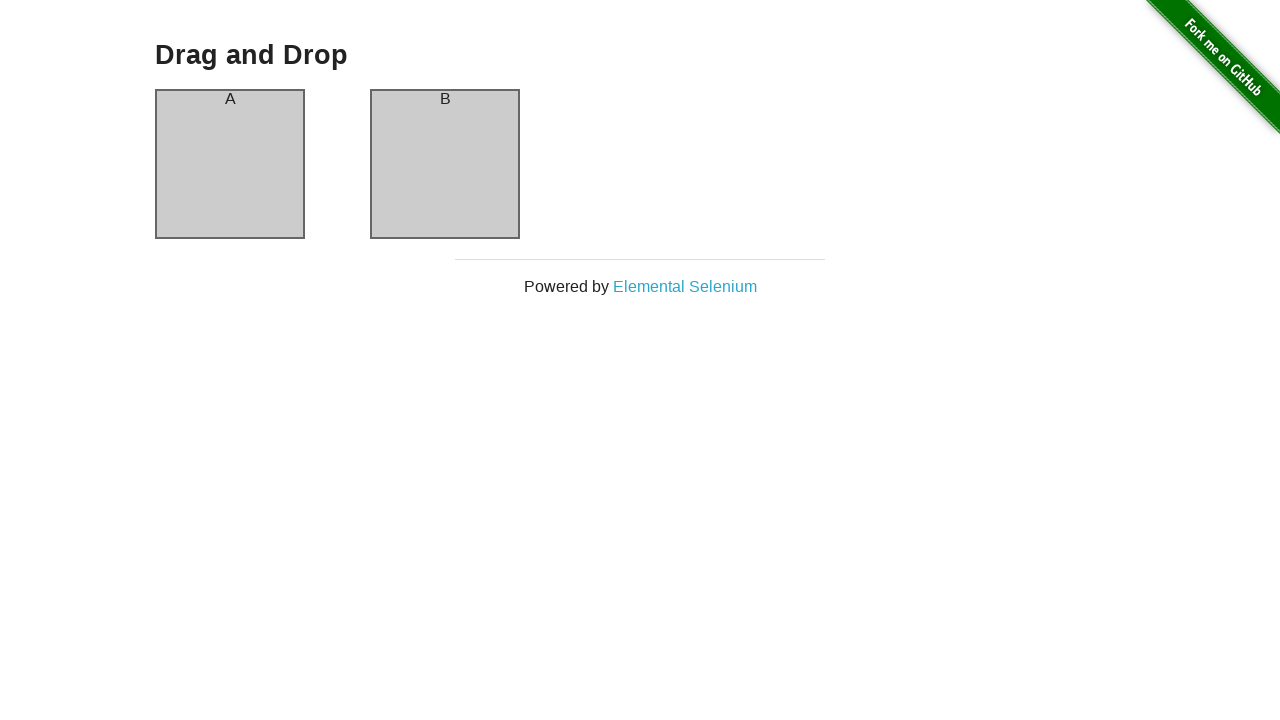

Waited for column B element to be visible
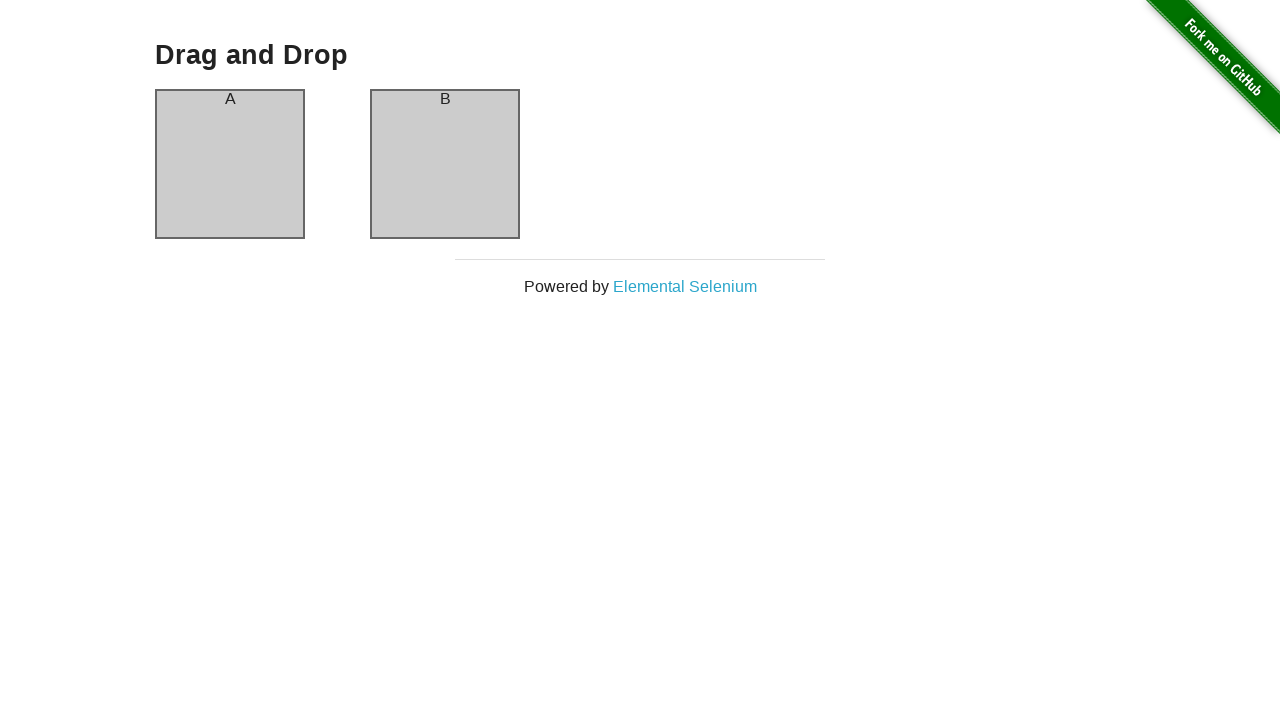

Dragged element from column A to column B at (445, 164)
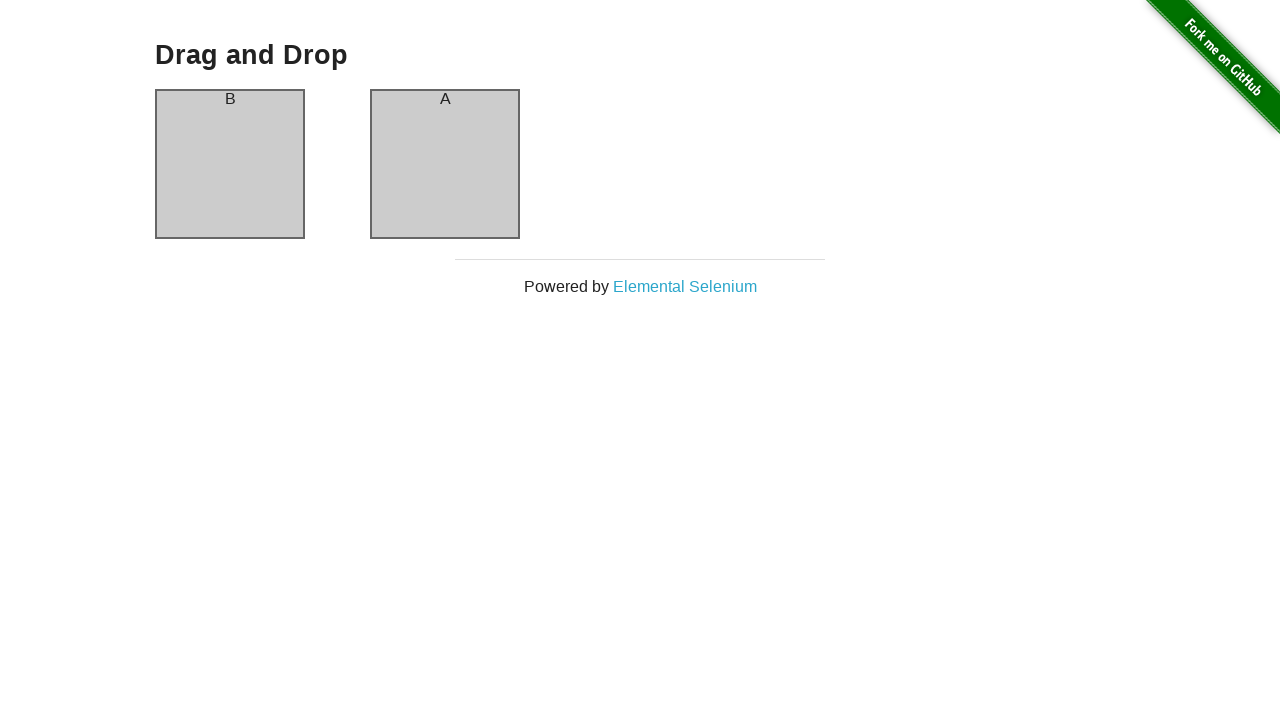

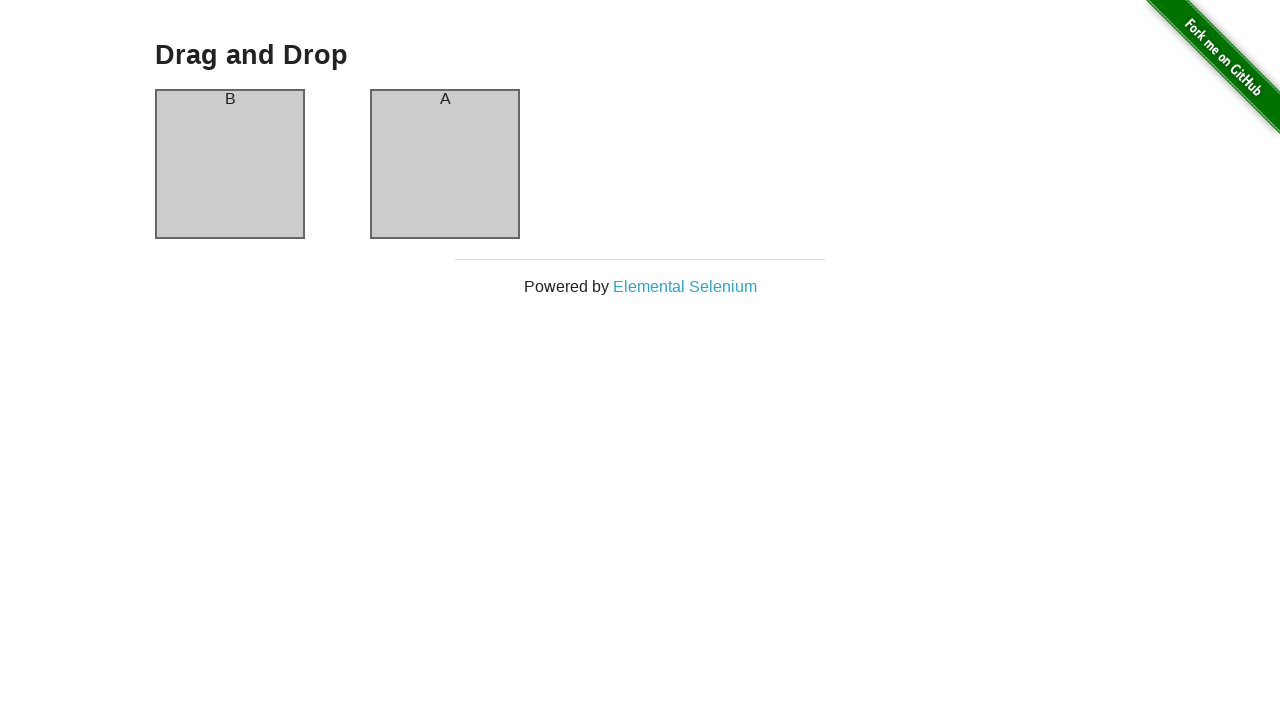